Tests basic browser navigation methods including clicking a link, navigating back and forward through browser history, and refreshing the page on a contact form website.

Starting URL: https://www.mycontactform.com/

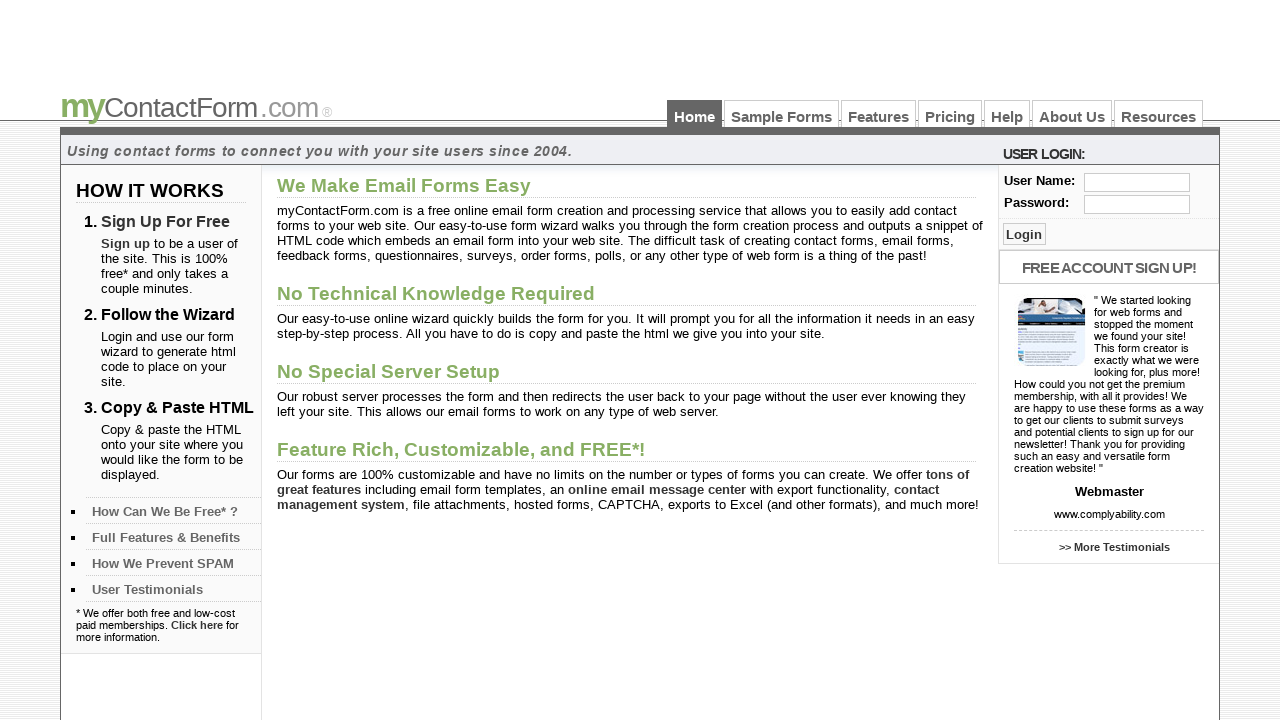

Clicked 'Sample Forms' link at (782, 114) on text=Sample Forms
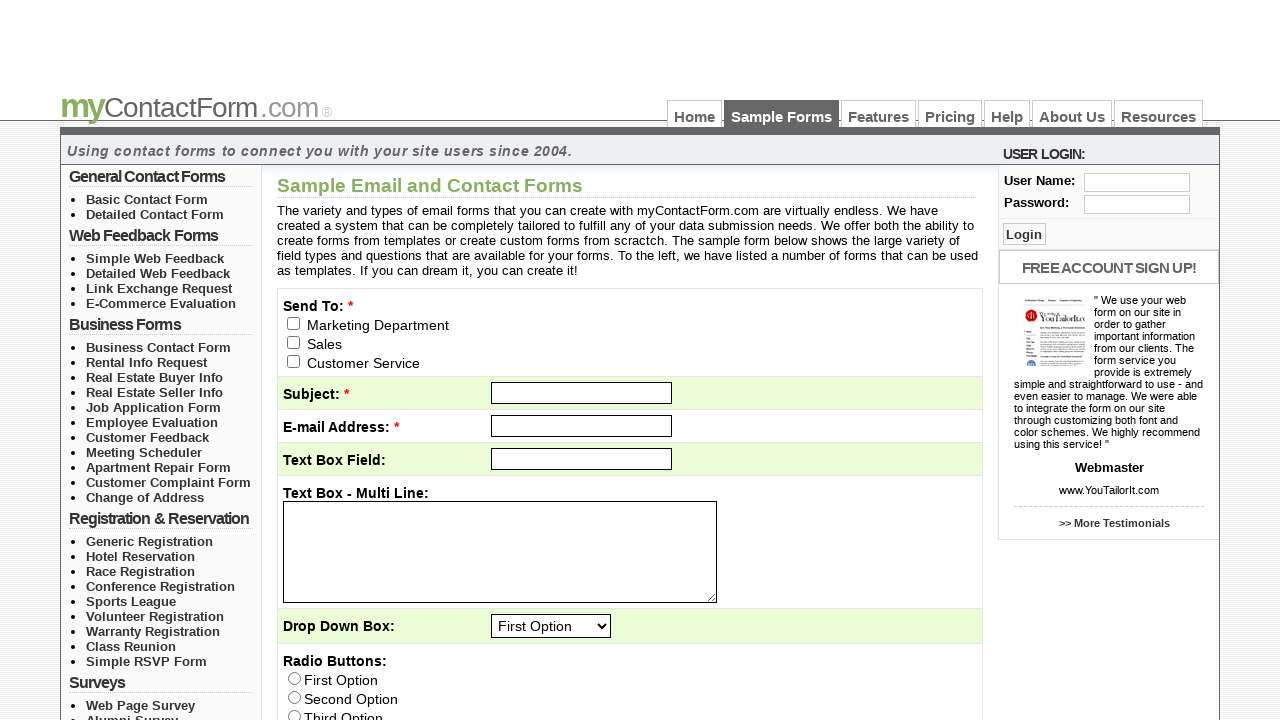

Navigated back to previous page
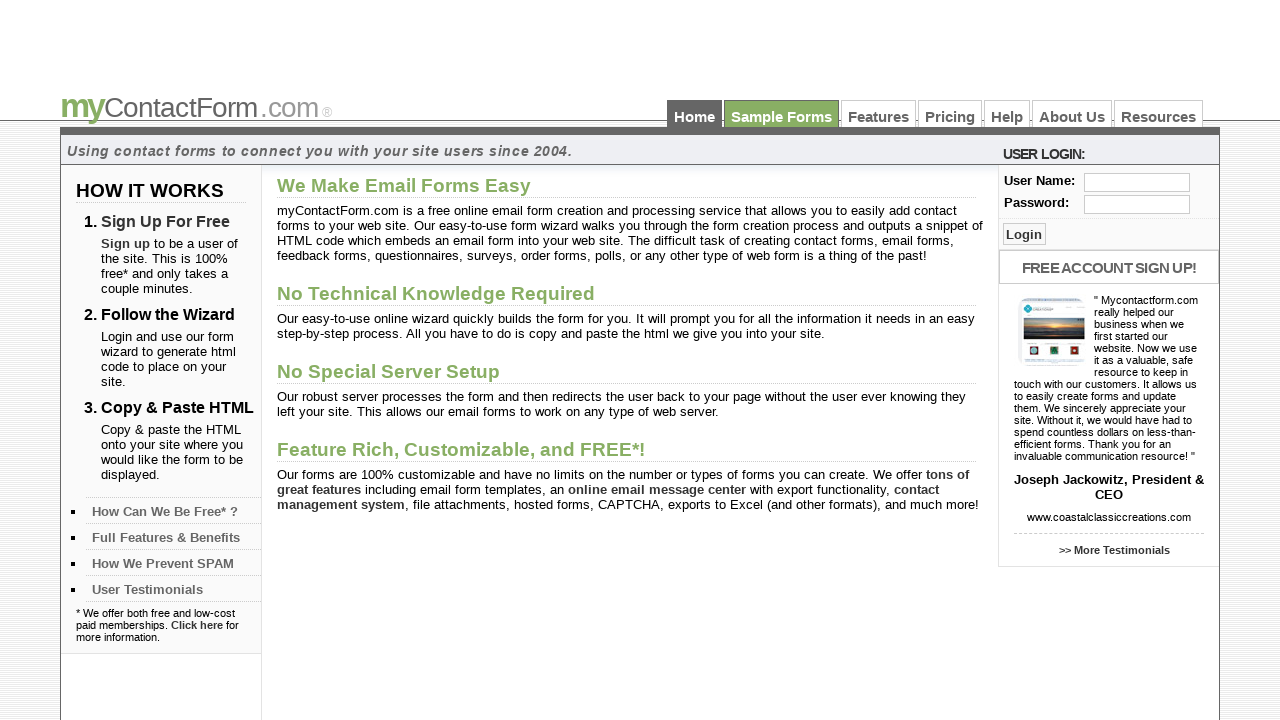

Navigated forward through browser history
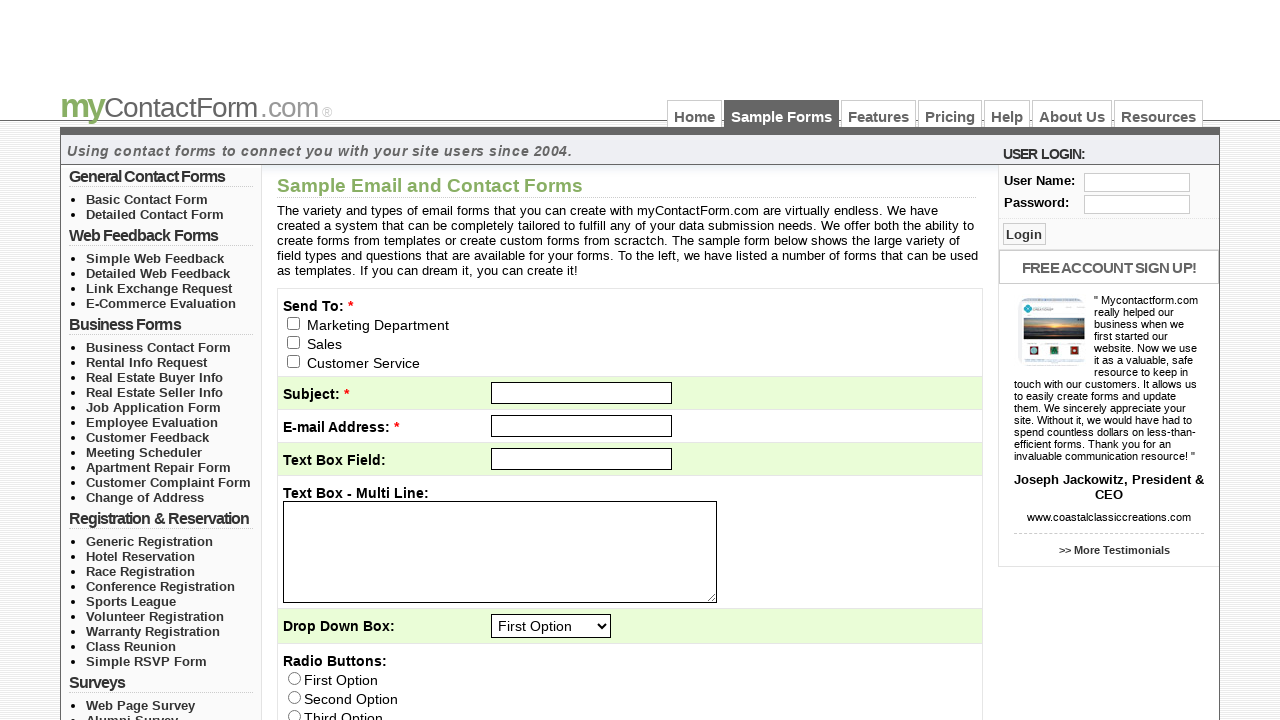

Refreshed the current page
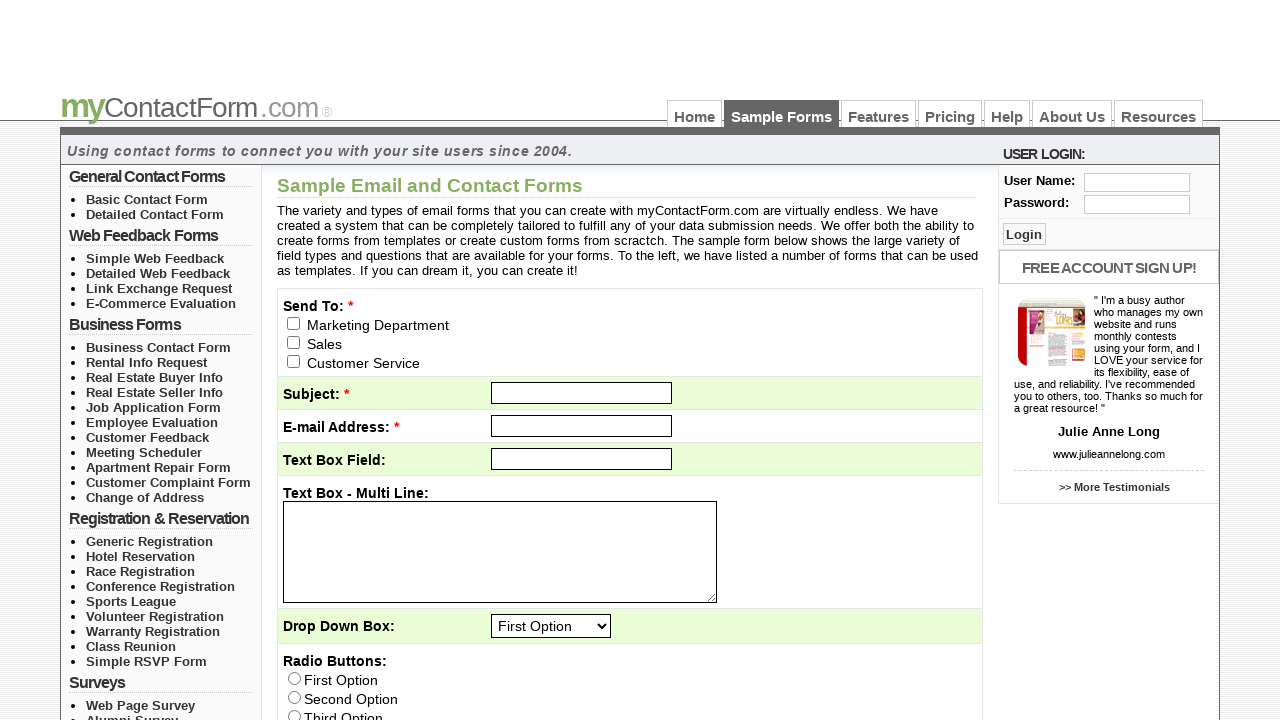

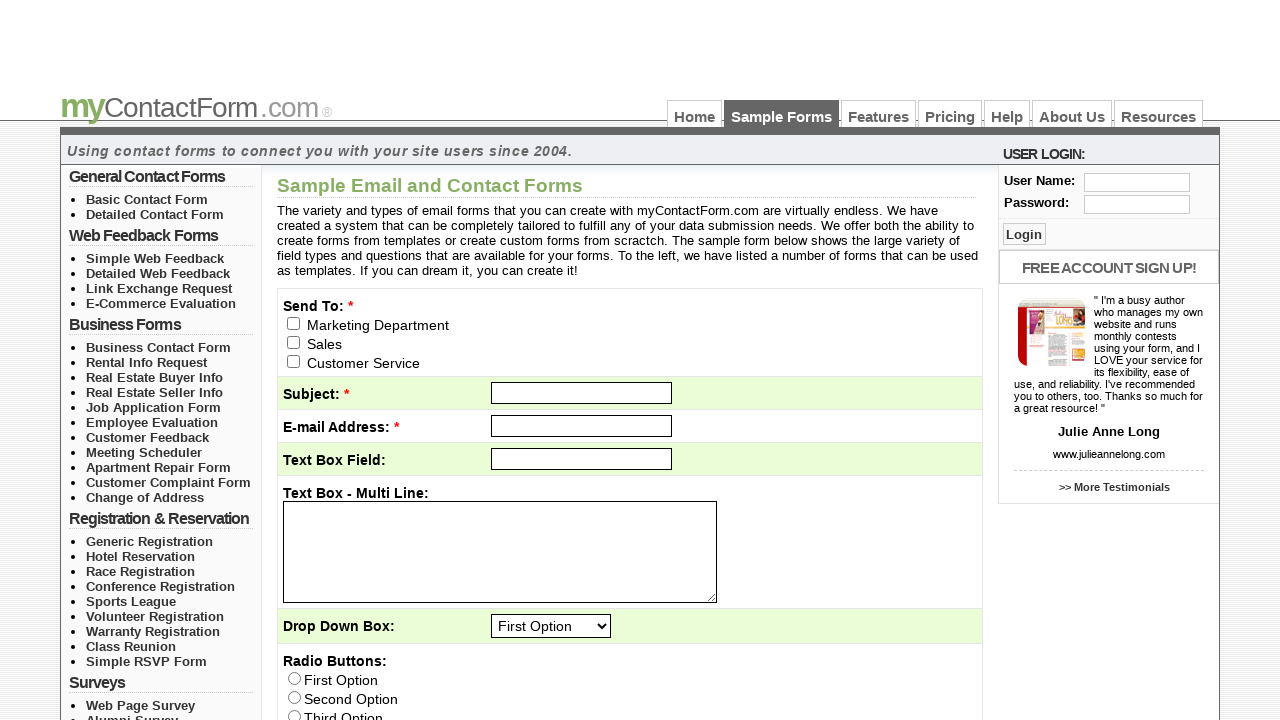